Tests iframe handling by switching between multiple iframes, filling form fields (first name, surname, login, password), selecting a radio button, and clicking buttons within each iframe context.

Starting URL: https://seleniumui.moderntester.pl/iframes.php

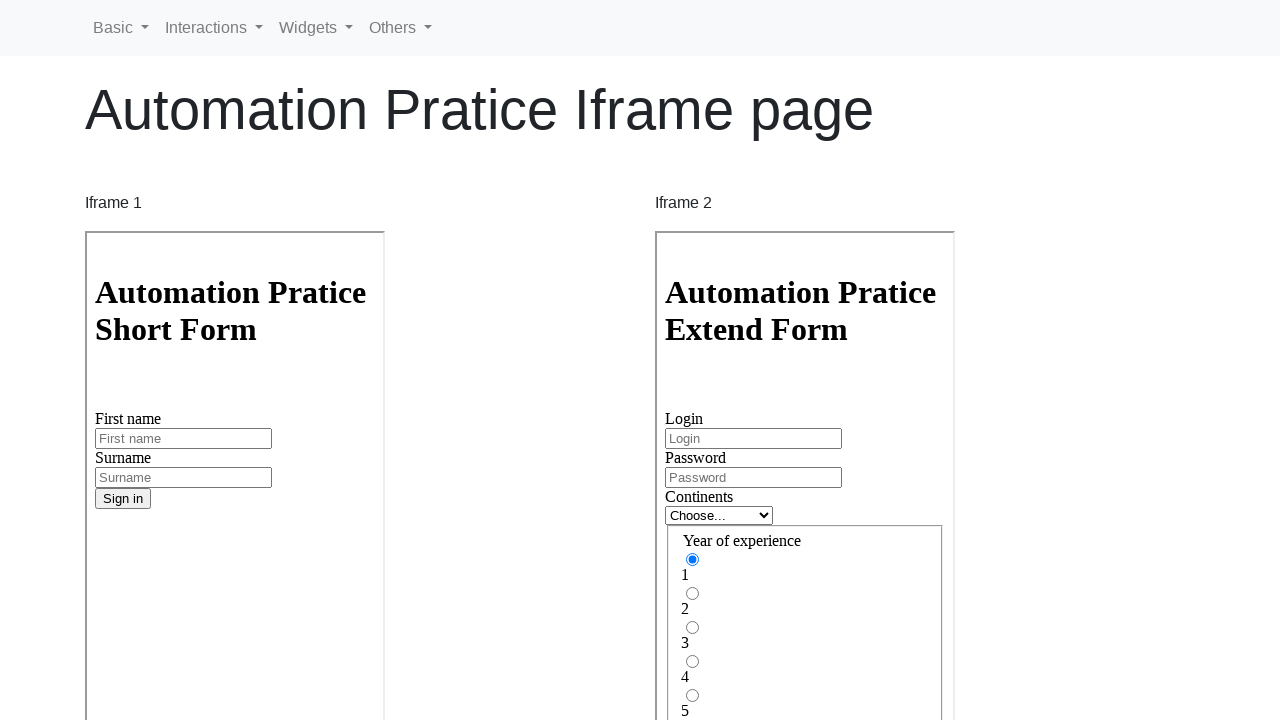

Located first iframe with name='iframe1'
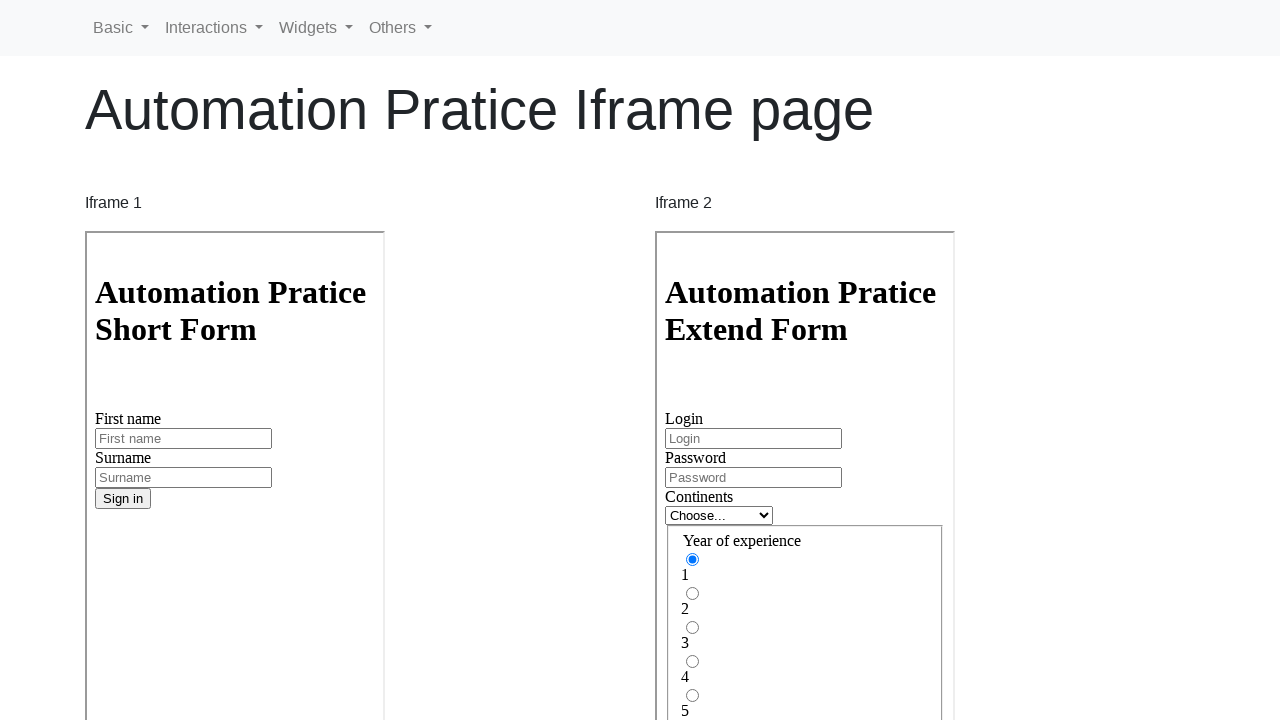

Filled first name field with 'Mateusz' in first iframe on iframe[name='iframe1'] >> internal:control=enter-frame >> #inputFirstName3
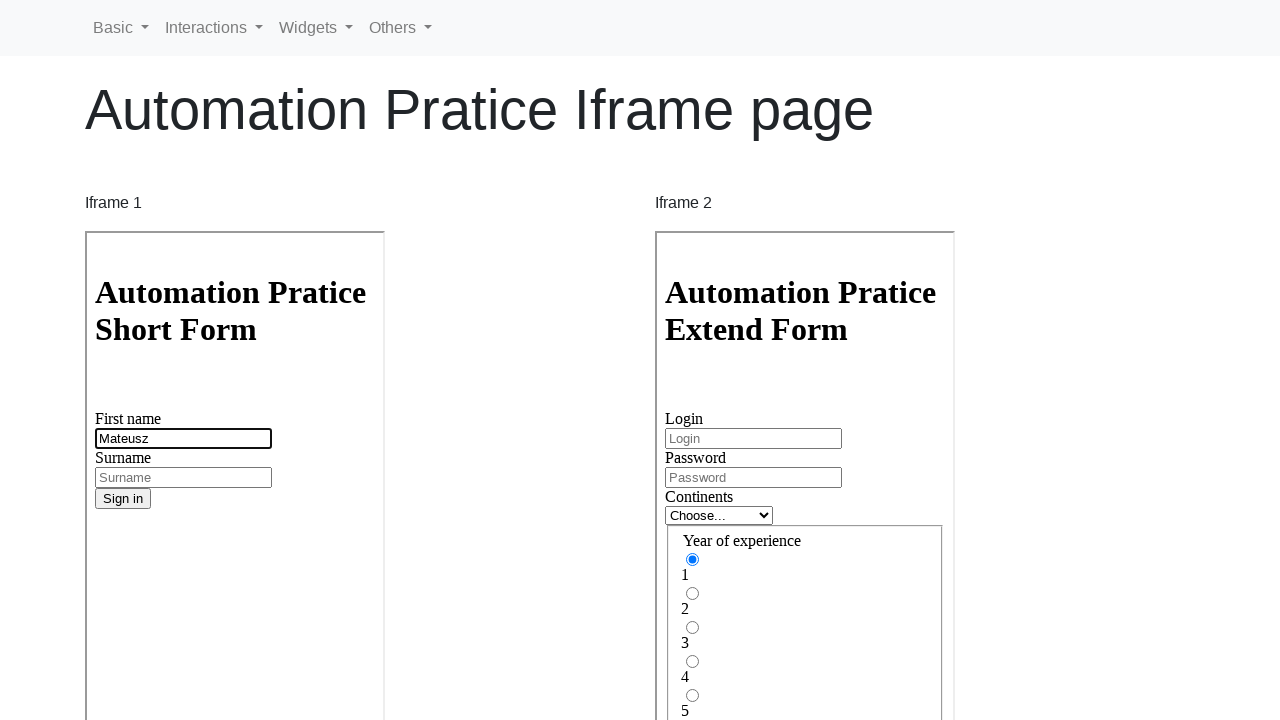

Filled surname field with 'Bukowski' in first iframe on iframe[name='iframe1'] >> internal:control=enter-frame >> #inputSurname3
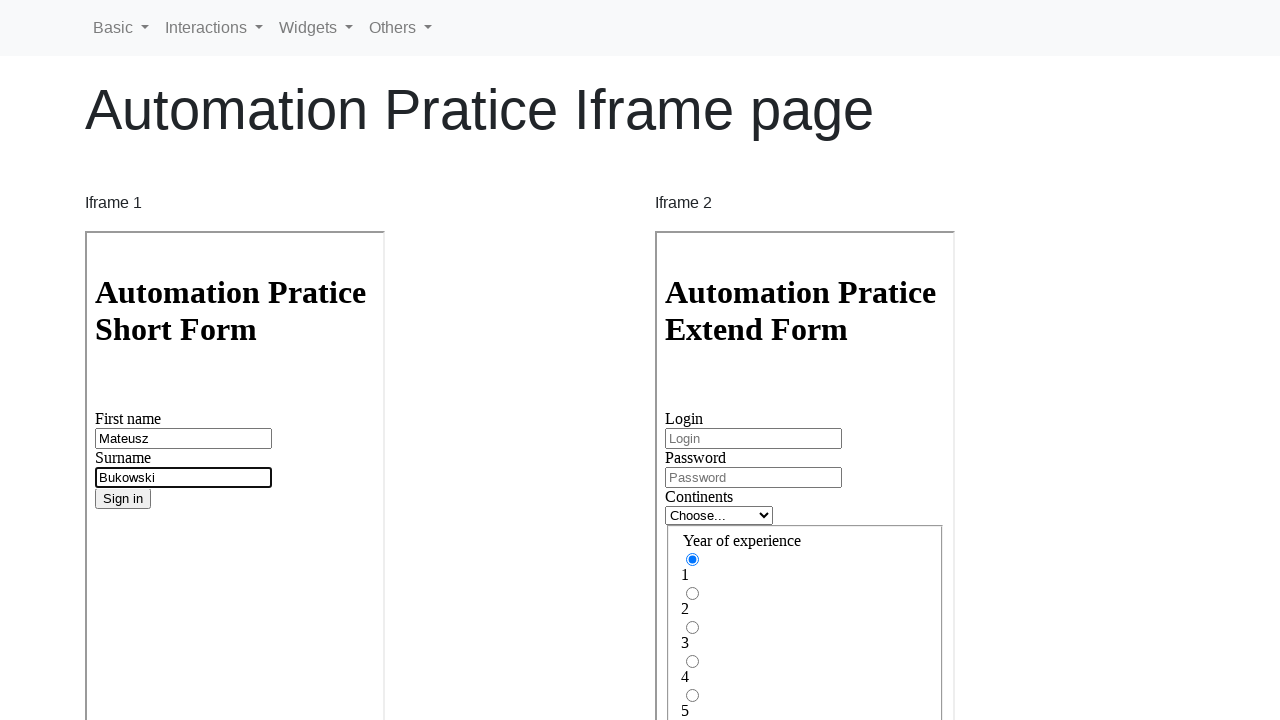

Clicked submit button in first iframe at (123, 499) on iframe[name='iframe1'] >> internal:control=enter-frame >> .btn
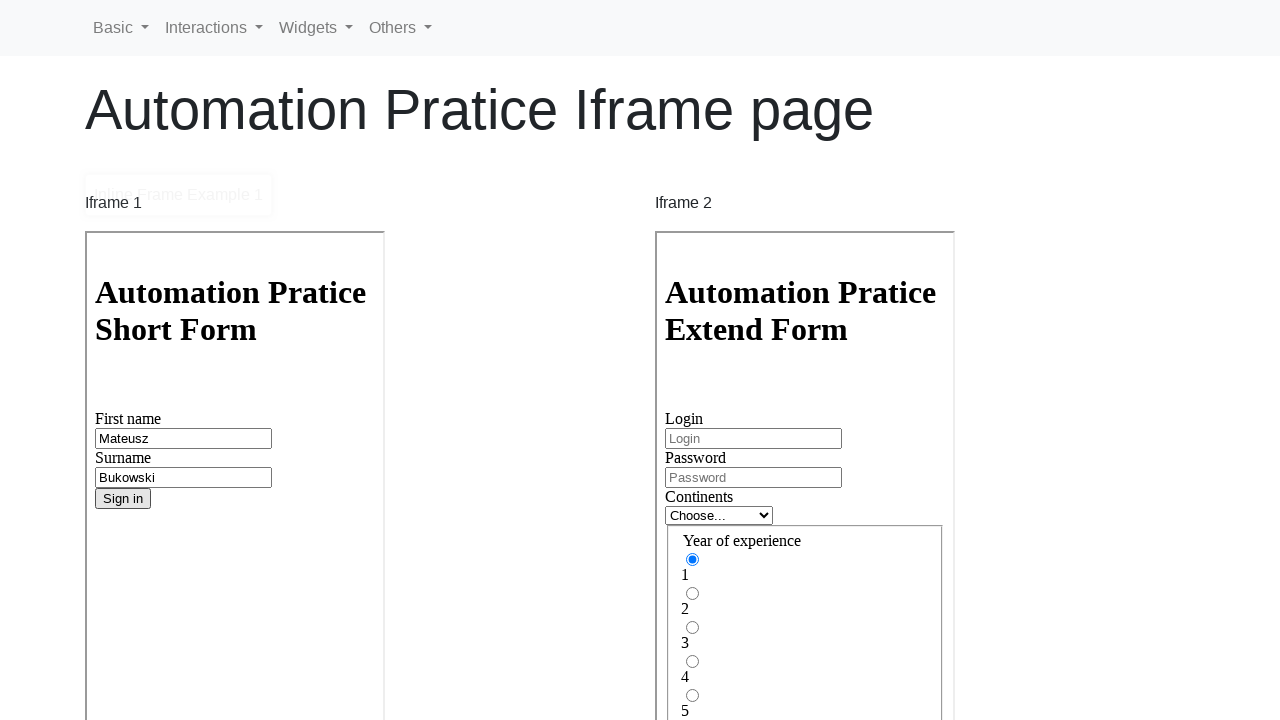

Located second iframe with name='iframe2'
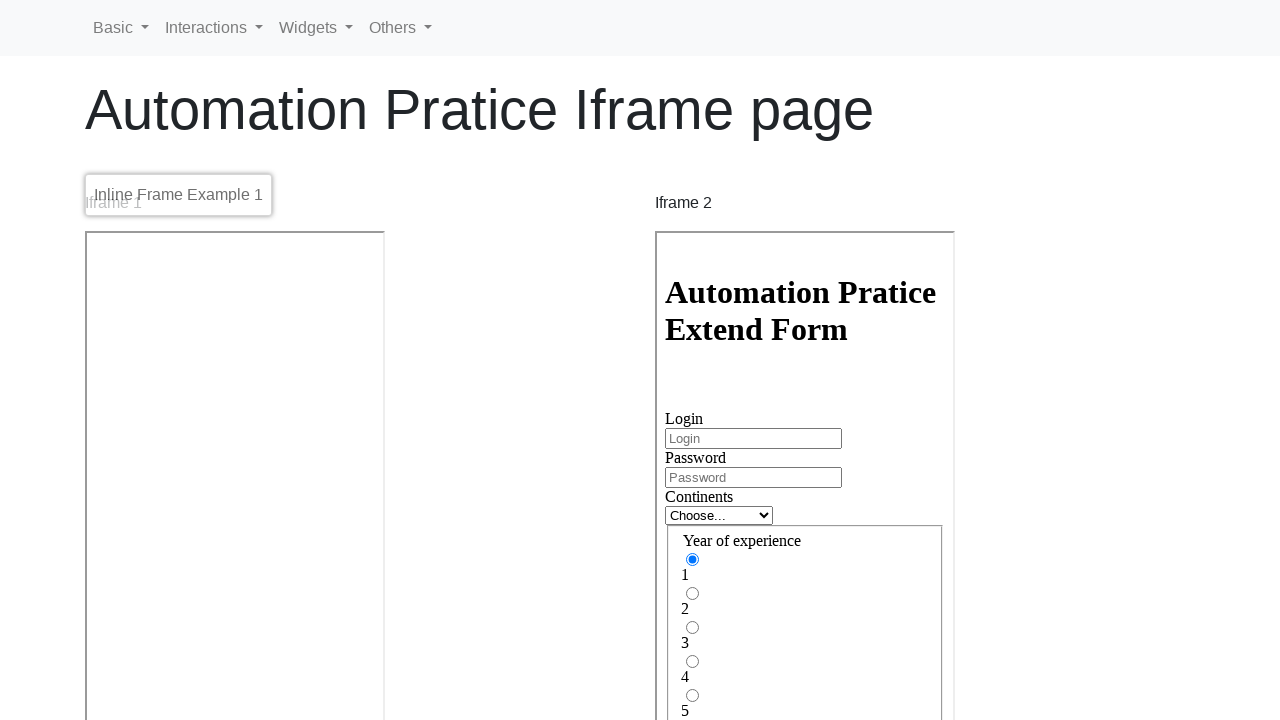

Filled login field with 'mat' in second iframe on iframe[name='iframe2'] >> internal:control=enter-frame >> #inputLogin
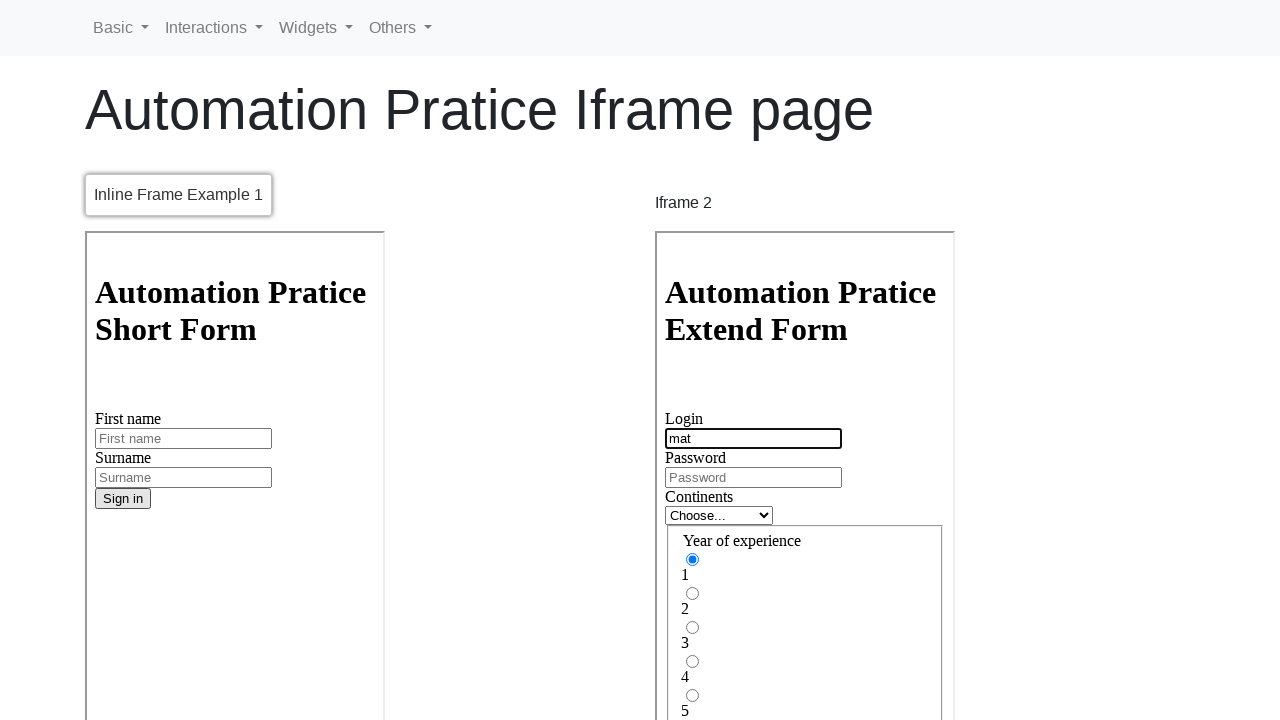

Filled password field with 'password' in second iframe on iframe[name='iframe2'] >> internal:control=enter-frame >> #inputPassword
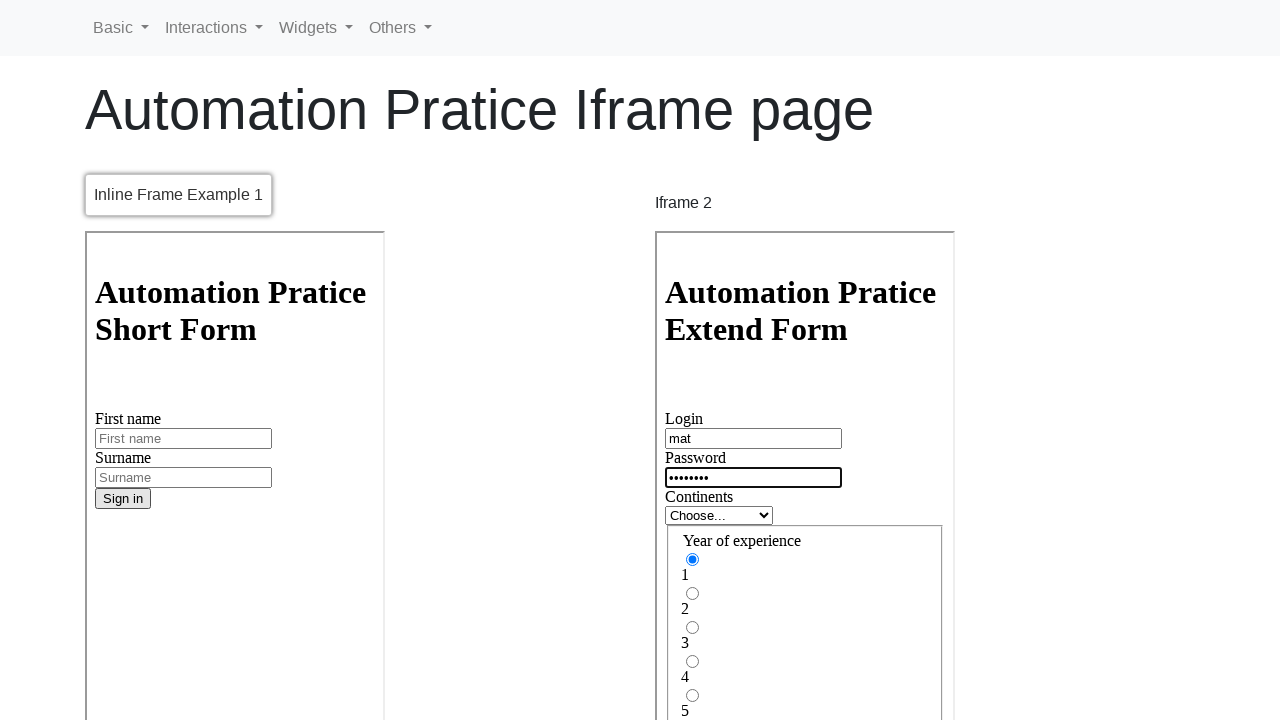

Selected radio button with id='gridRadios6' in second iframe at (692, 442) on iframe[name='iframe2'] >> internal:control=enter-frame >> #gridRadios6
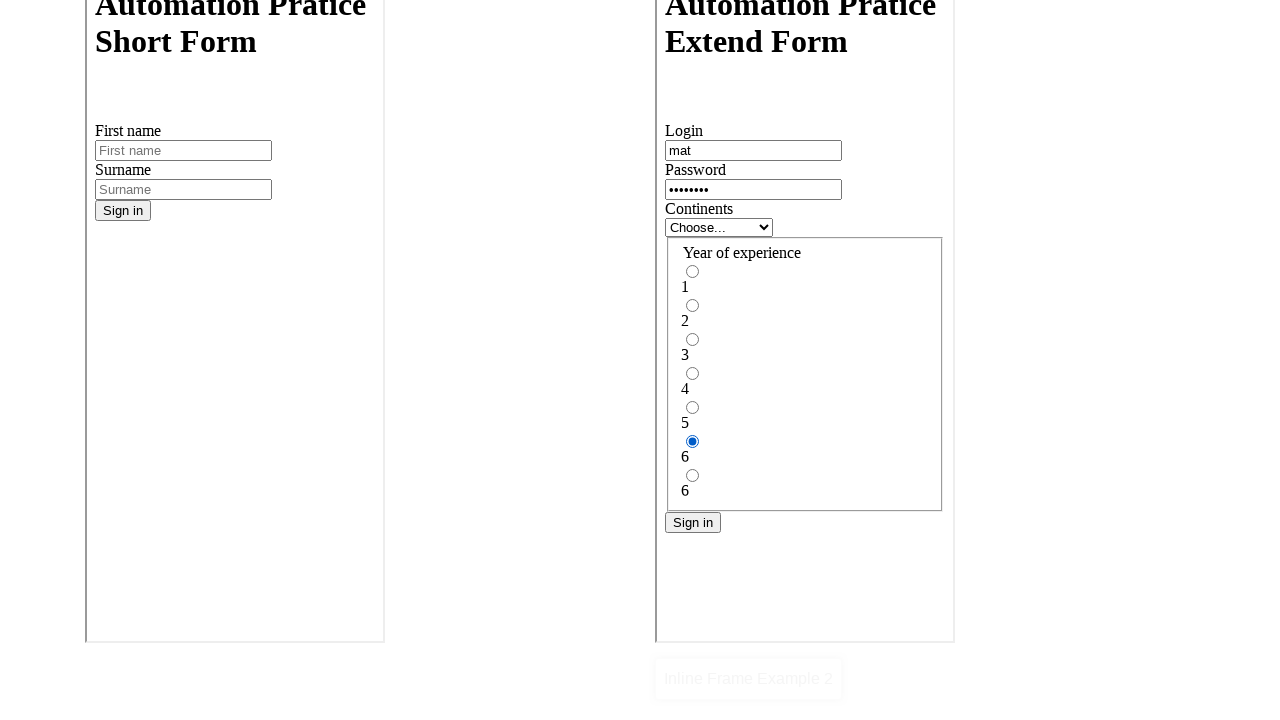

Clicked submit button in second iframe at (693, 523) on iframe[name='iframe2'] >> internal:control=enter-frame >> .btn
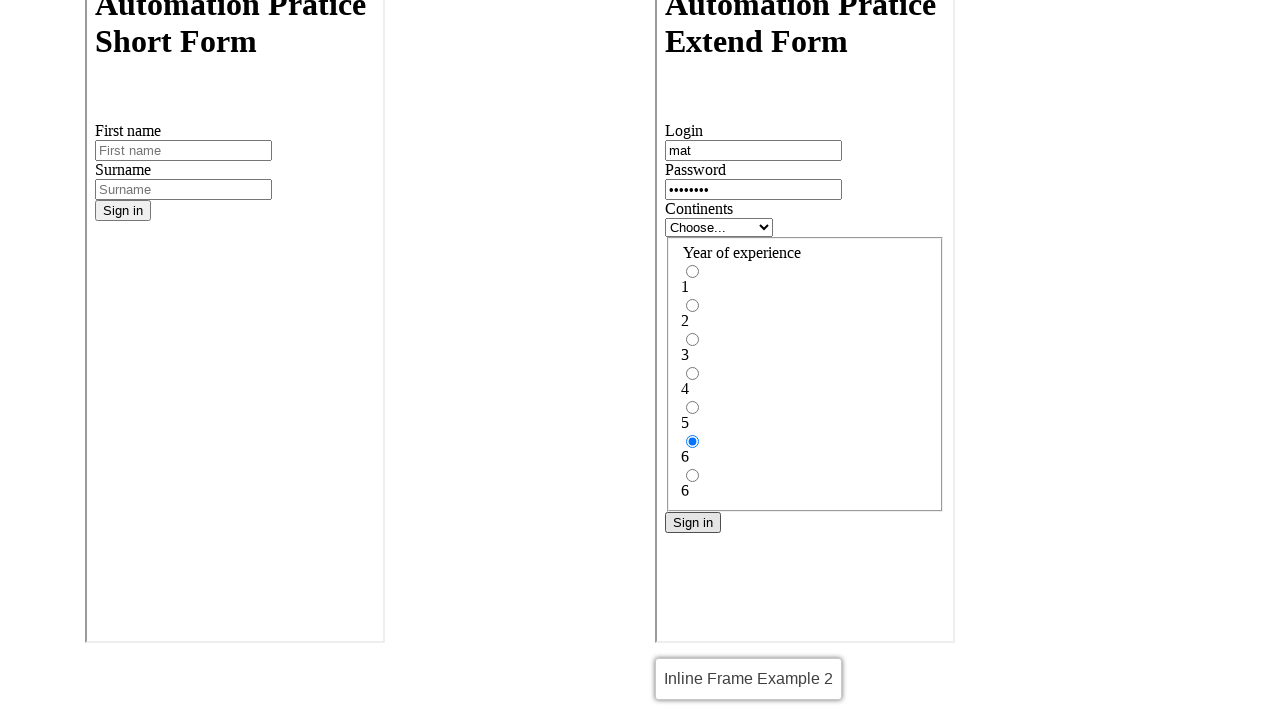

Clicked navigation item in main content at (121, 28) on .nav-ite
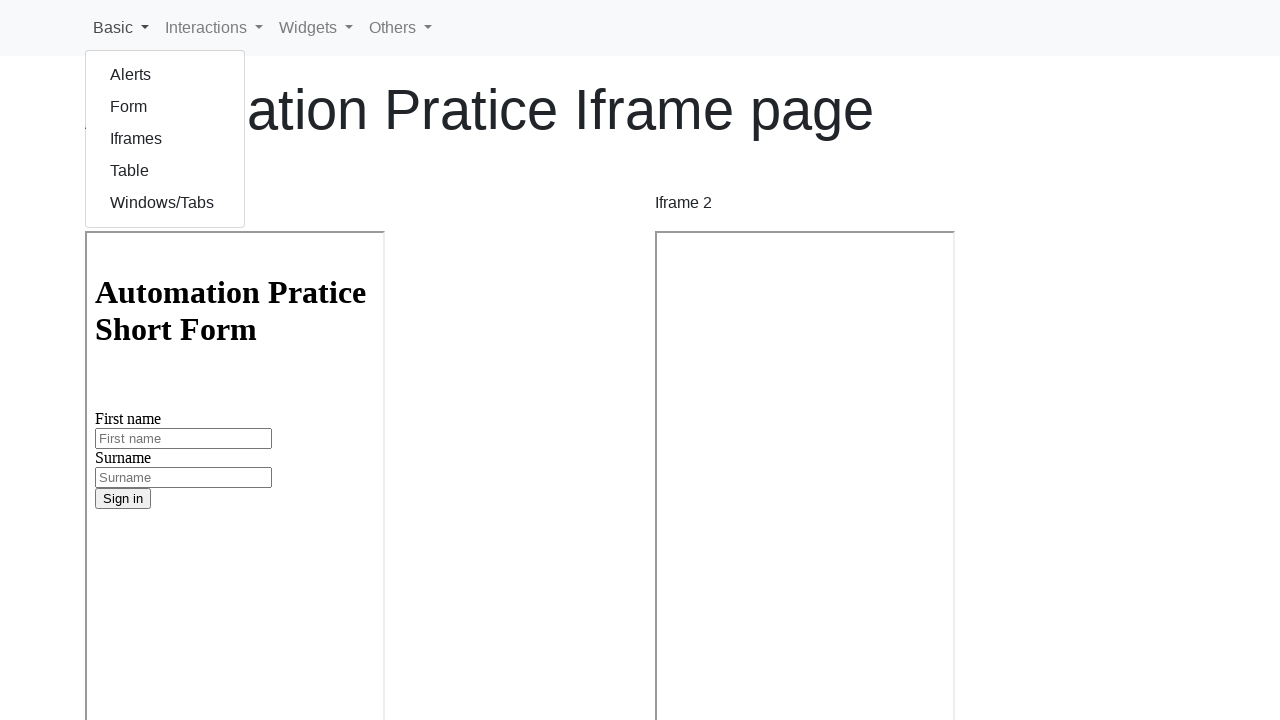

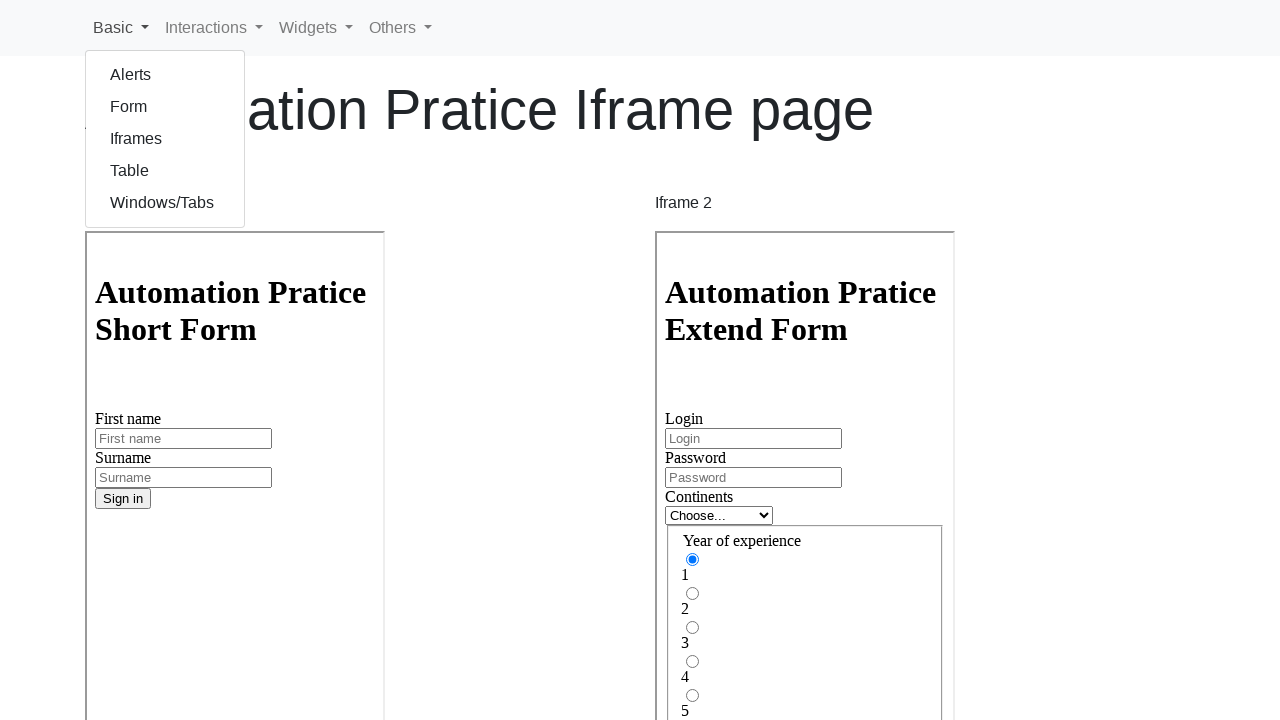